Tests valid user registration by filling all required fields with valid data and submitting the form

Starting URL: https://awesomeqa.com/ui/index.php?route=account/register

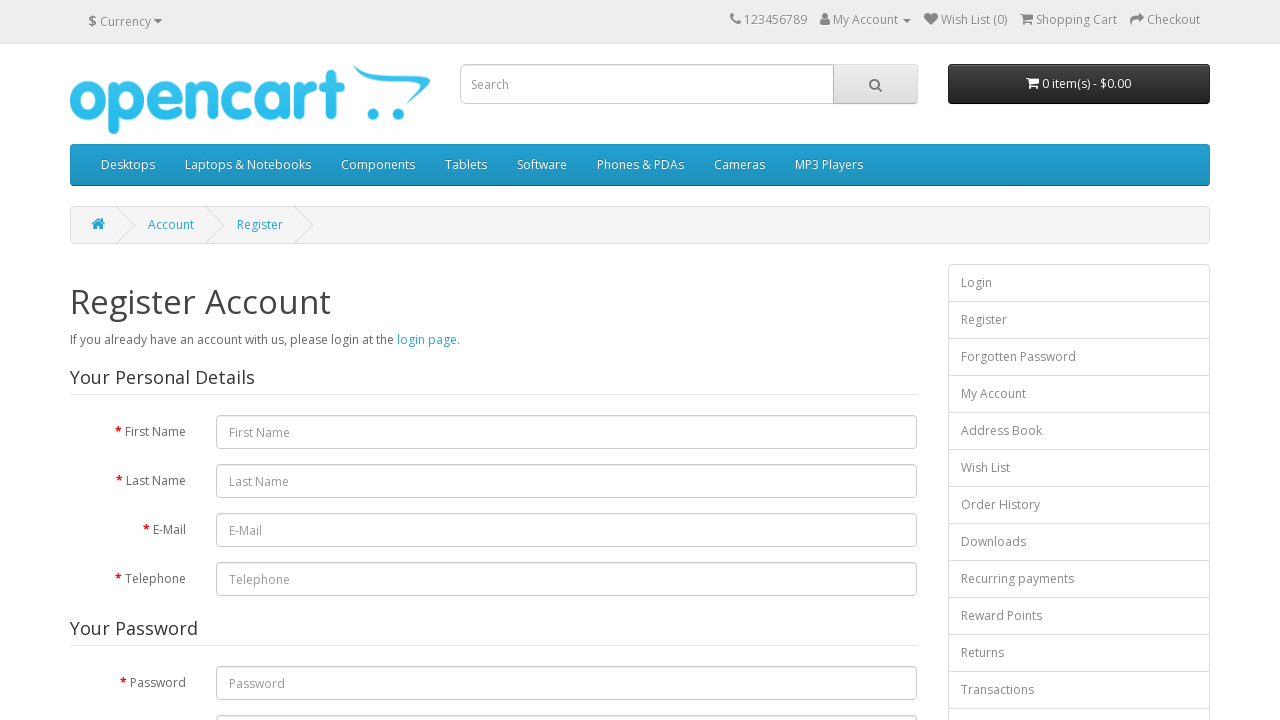

Filled first name field with 'Sarah' on input[name='firstname']
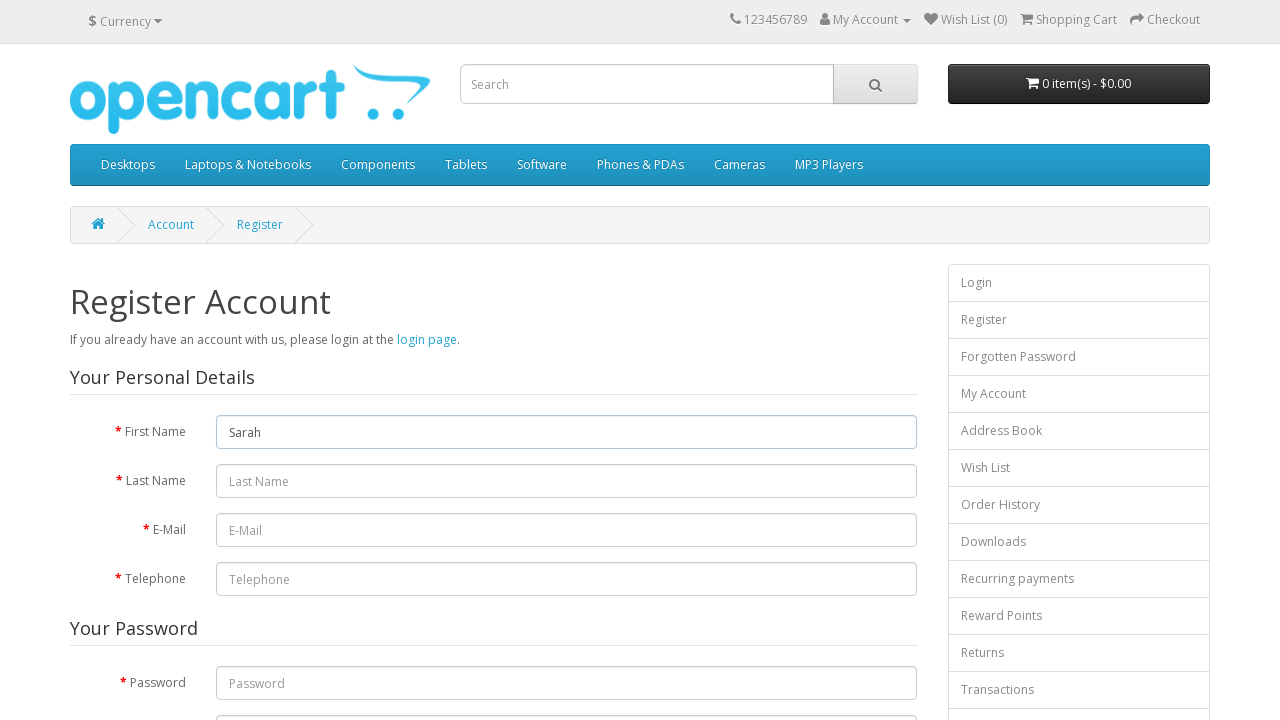

Filled last name field with 'Johnson' on input[name='lastname']
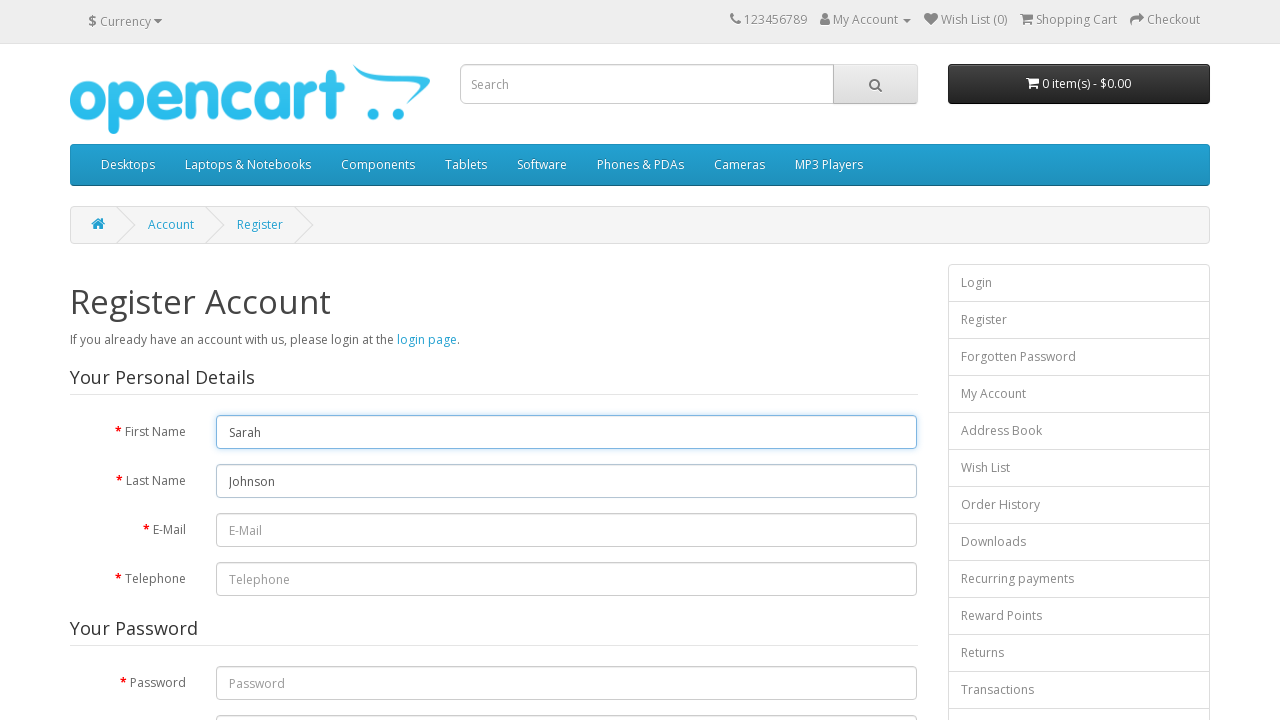

Filled email field with 'sarahjohnson7842@testmail.com' on input[name='email']
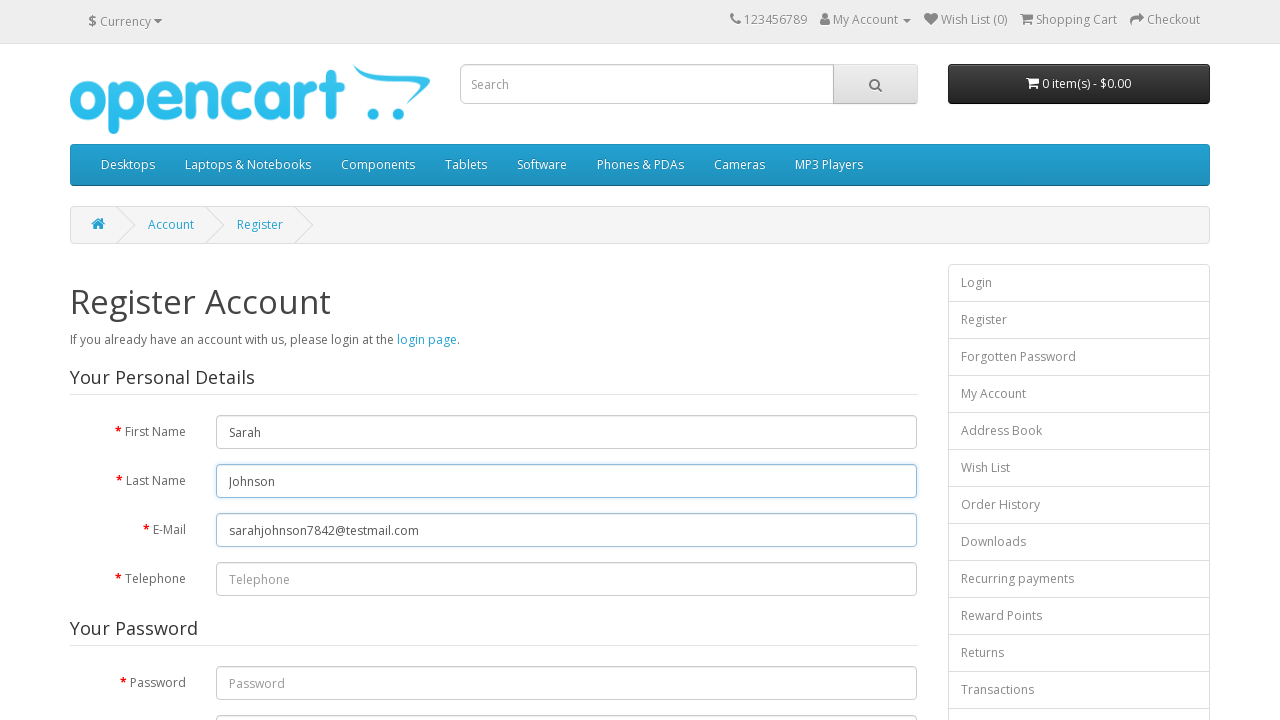

Filled telephone field with '5551234567' on input[name='telephone']
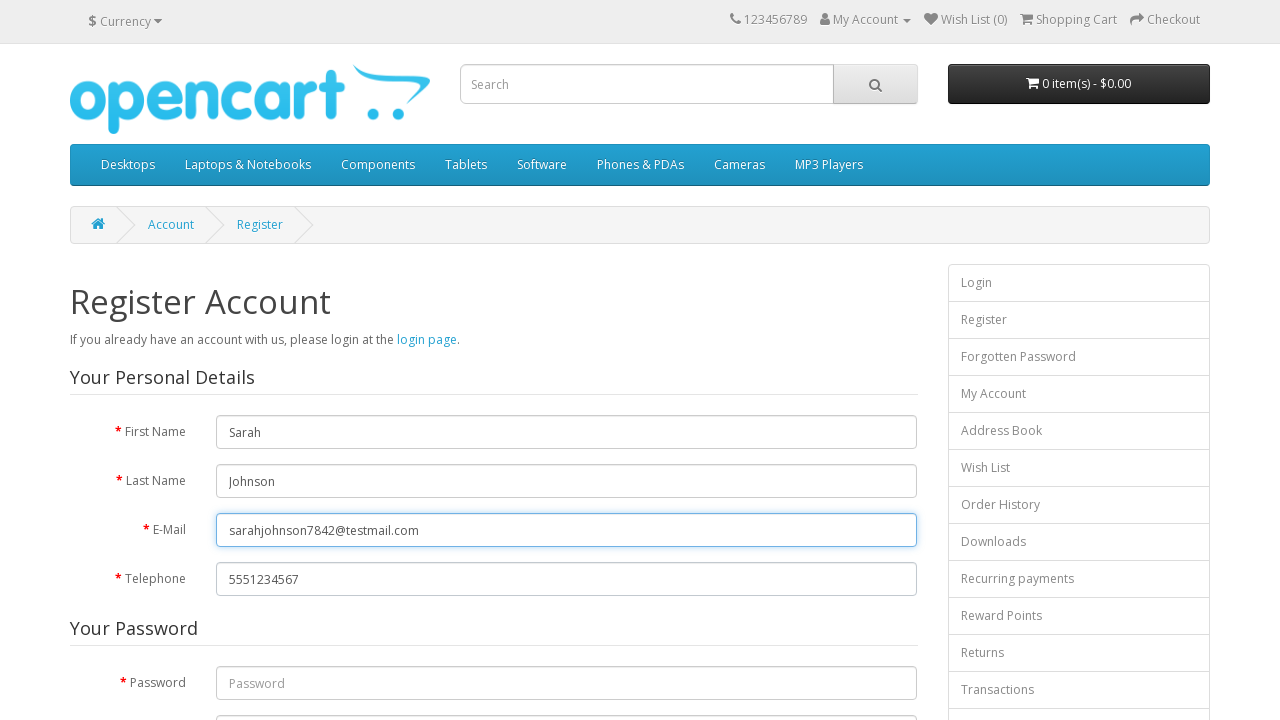

Filled password field with 'SecurePass123!' on input[name='password']
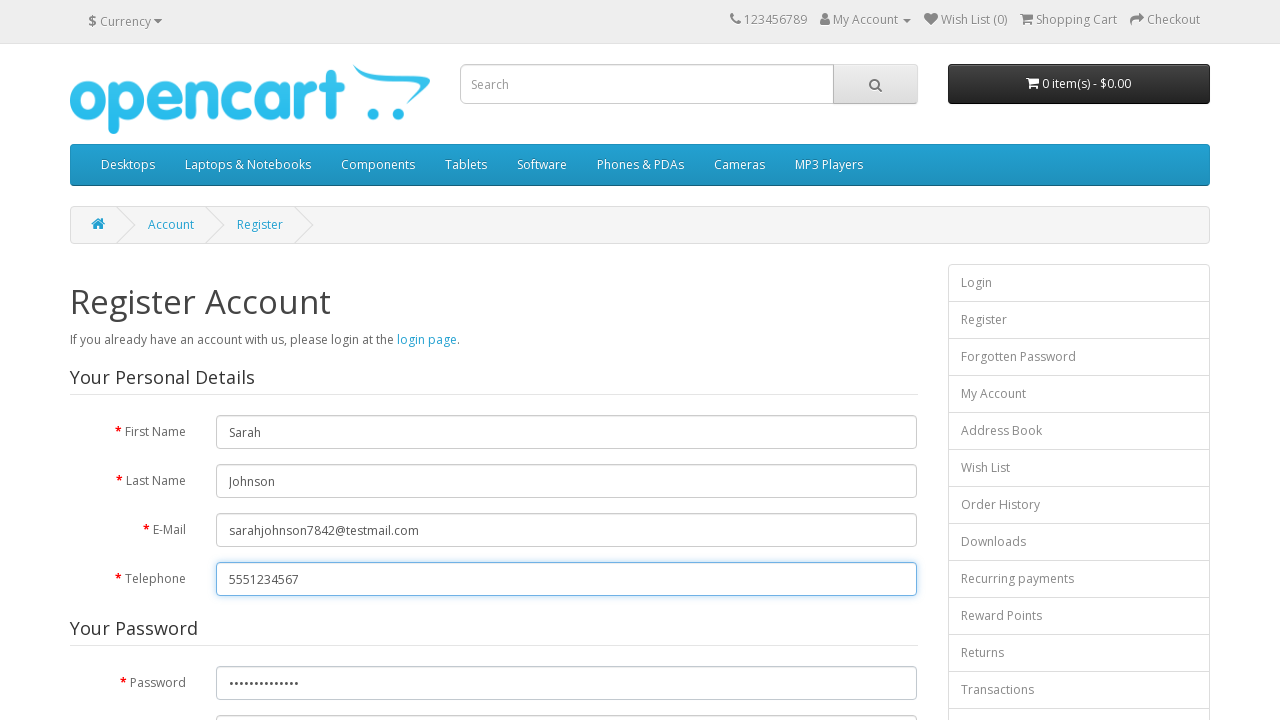

Filled confirm password field with 'SecurePass123!' on input[name='confirm']
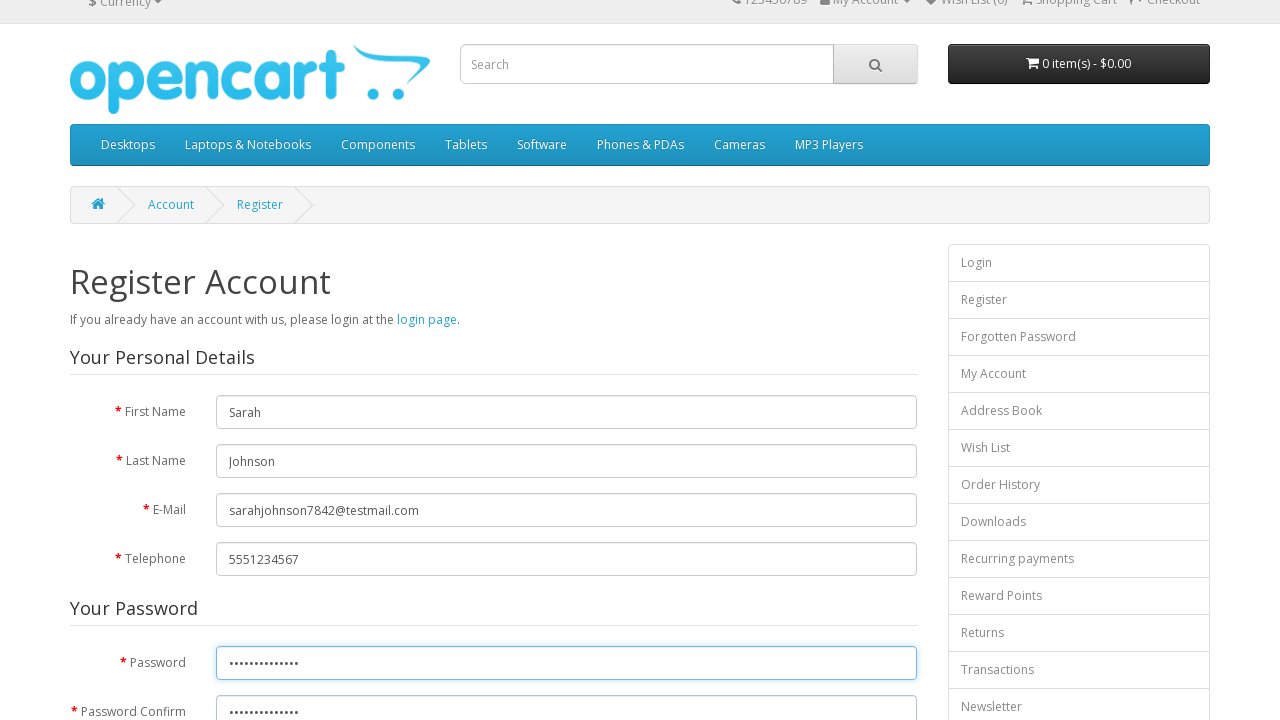

Clicked agree to privacy policy checkbox at (825, 423) on input[name='agree']
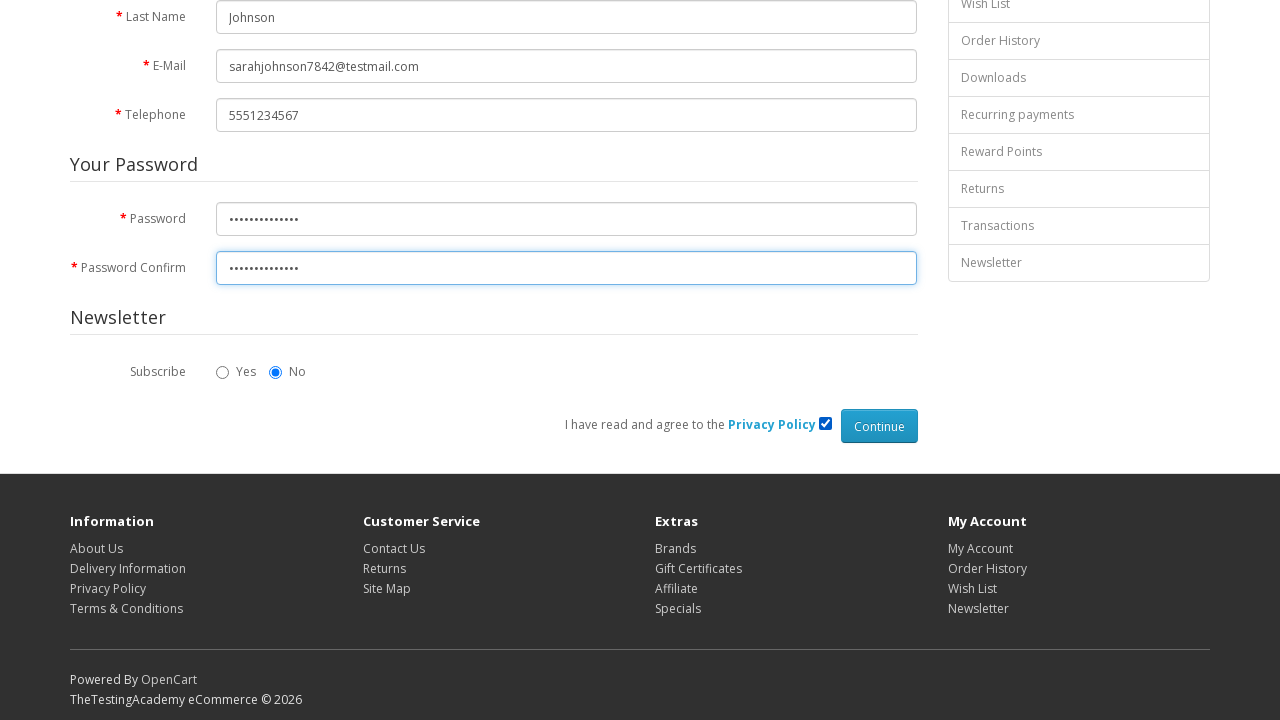

Clicked Continue button to submit registration form at (879, 426) on input[type='submit'][value='Continue']
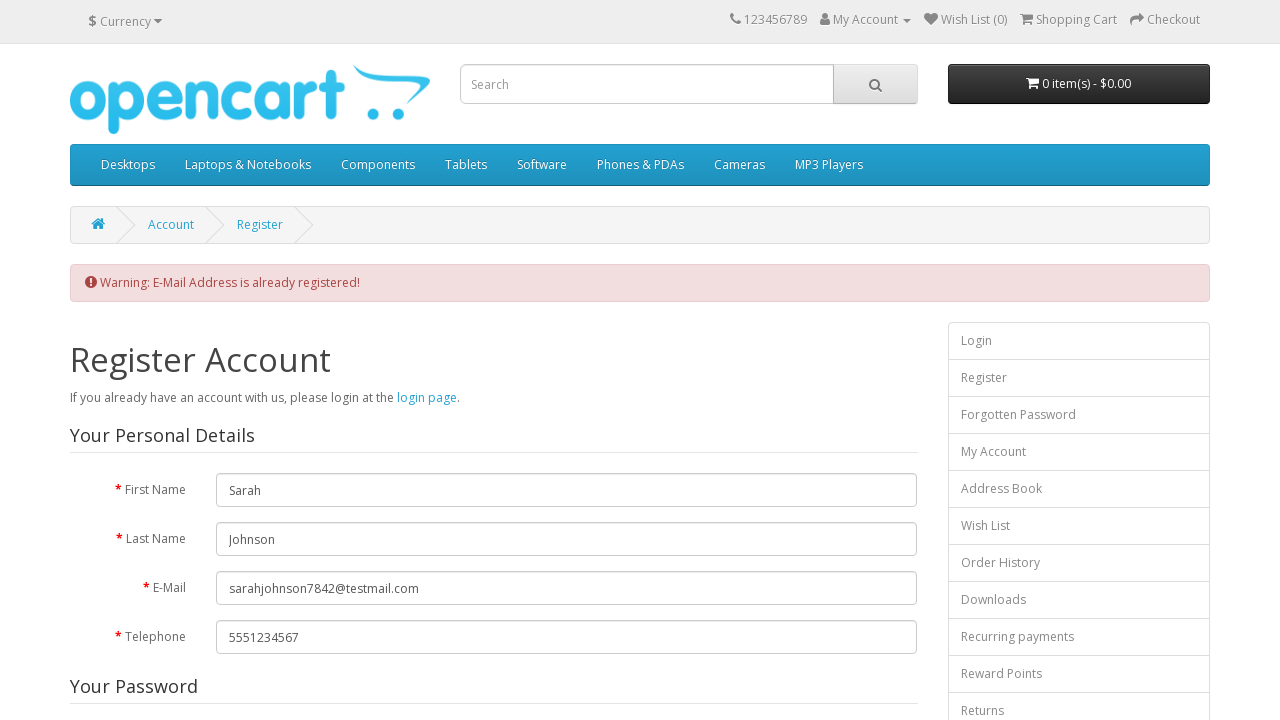

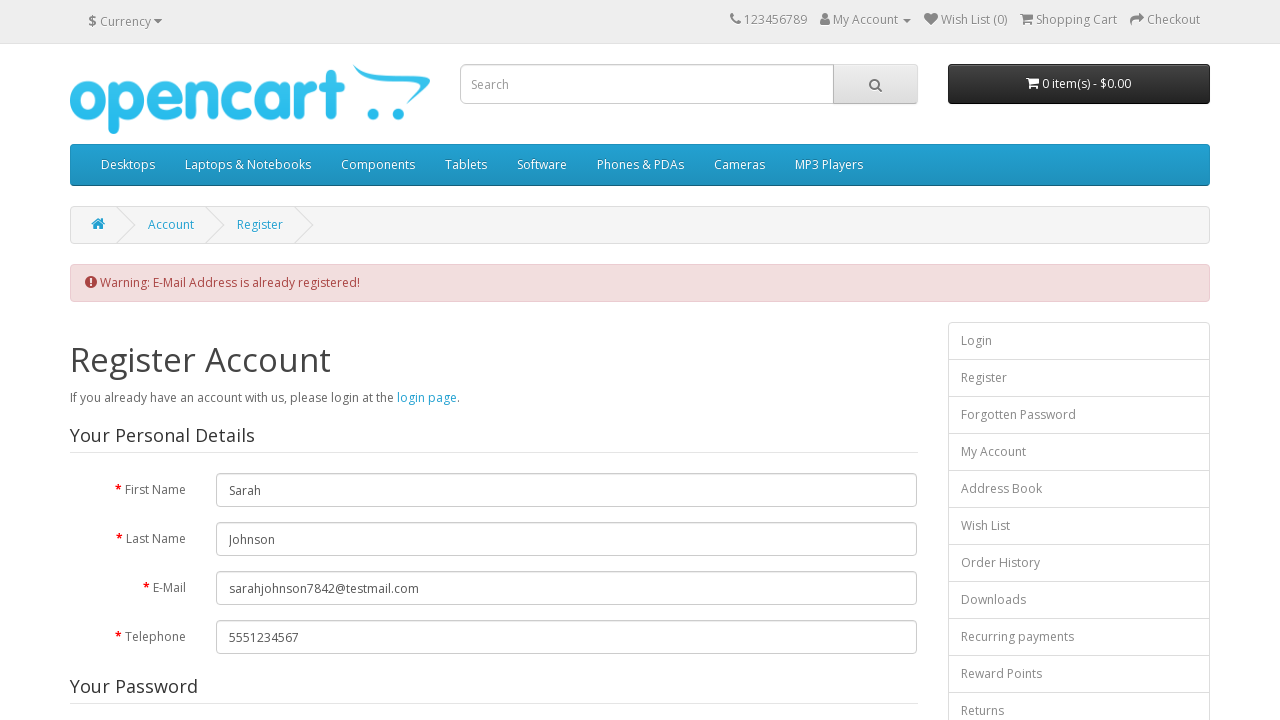